Navigates to wisequarter.com and verifies that the page source contains specific text content

Starting URL: https://wisequarter.com

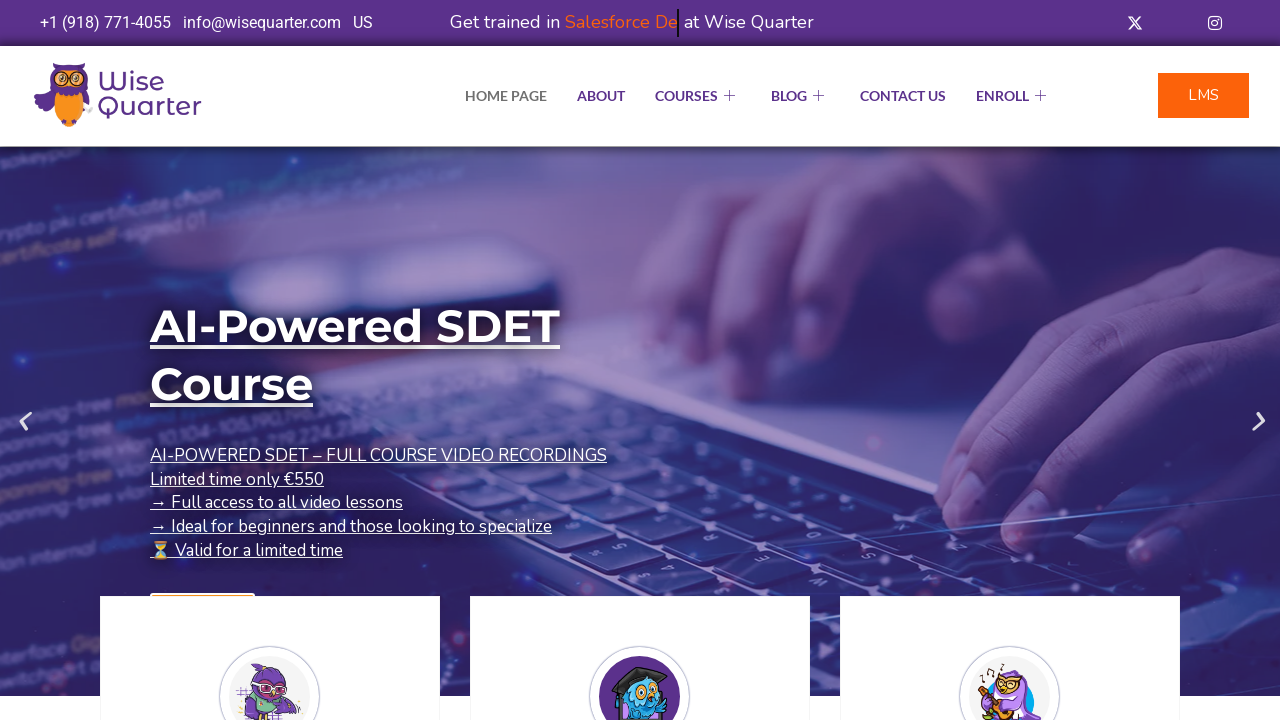

Navigated to https://wisequarter.com
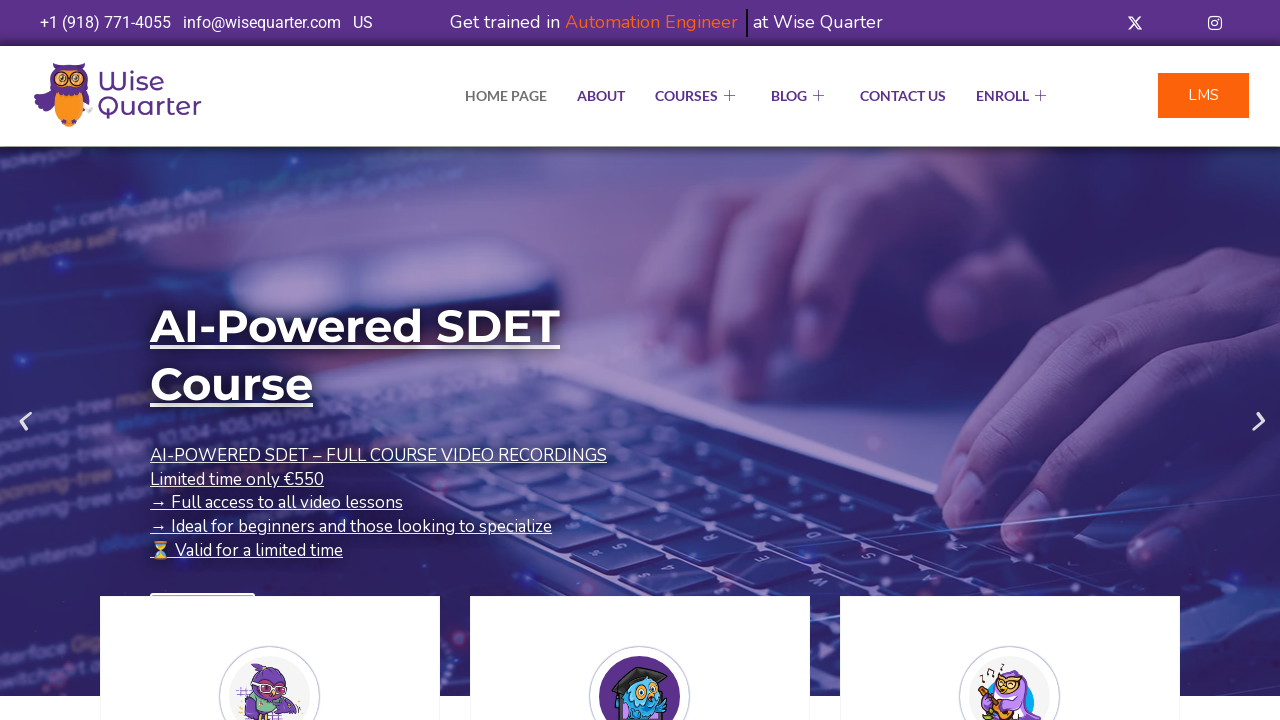

Retrieved page content
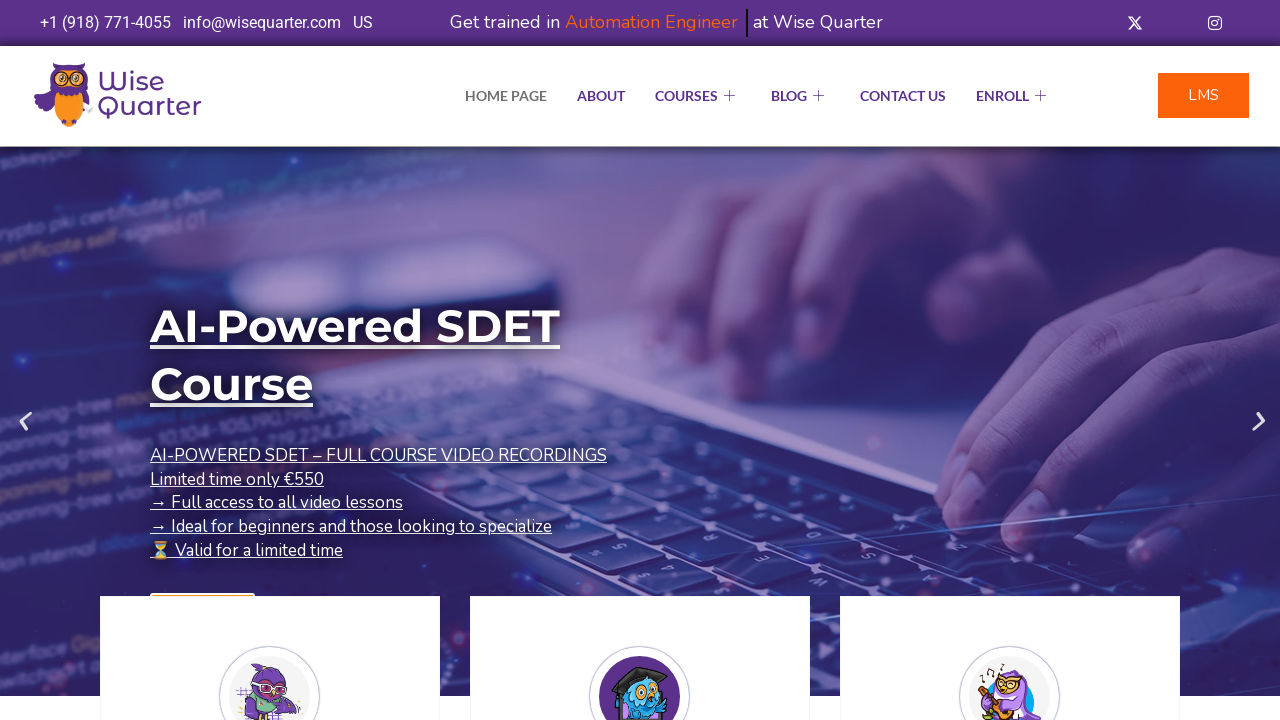

Test Passed: Found '2 hours weekly' in page source
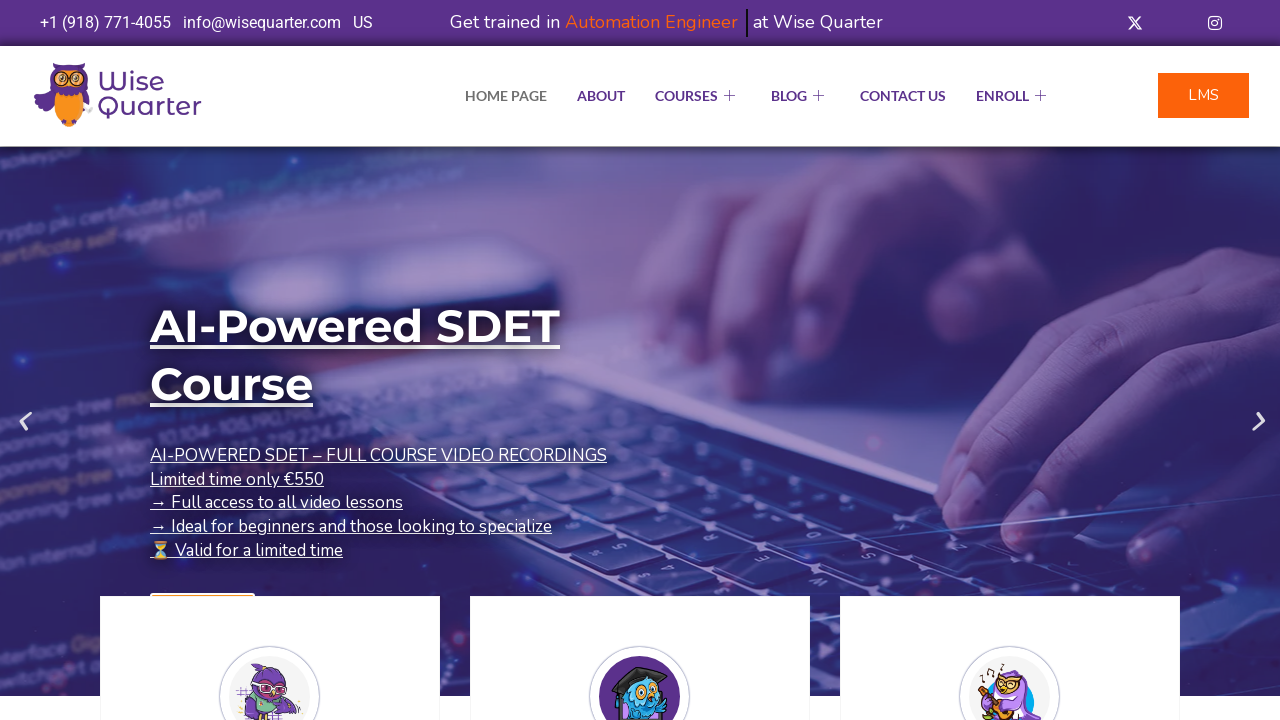

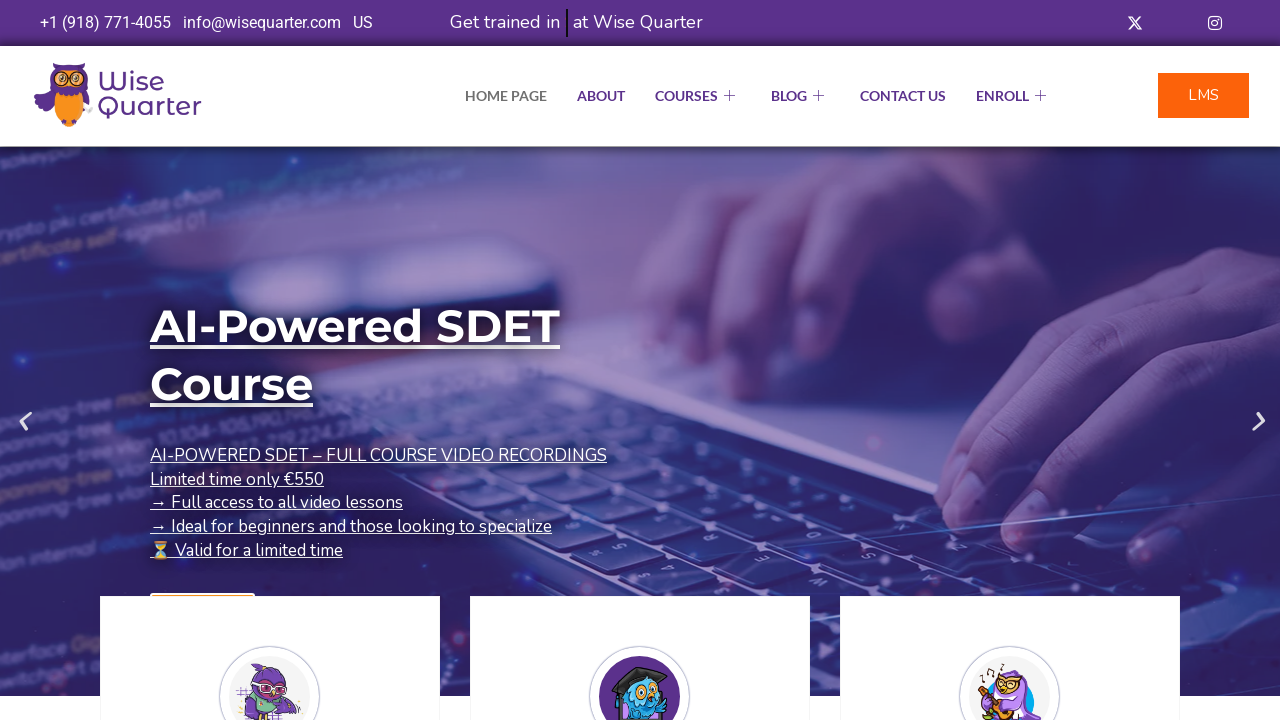